Tests drag and drop functionality by moving multiple draggable elements to different positions on the page

Starting URL: https://www.lambdatest.com/selenium-playground/drag-and-drop-demo

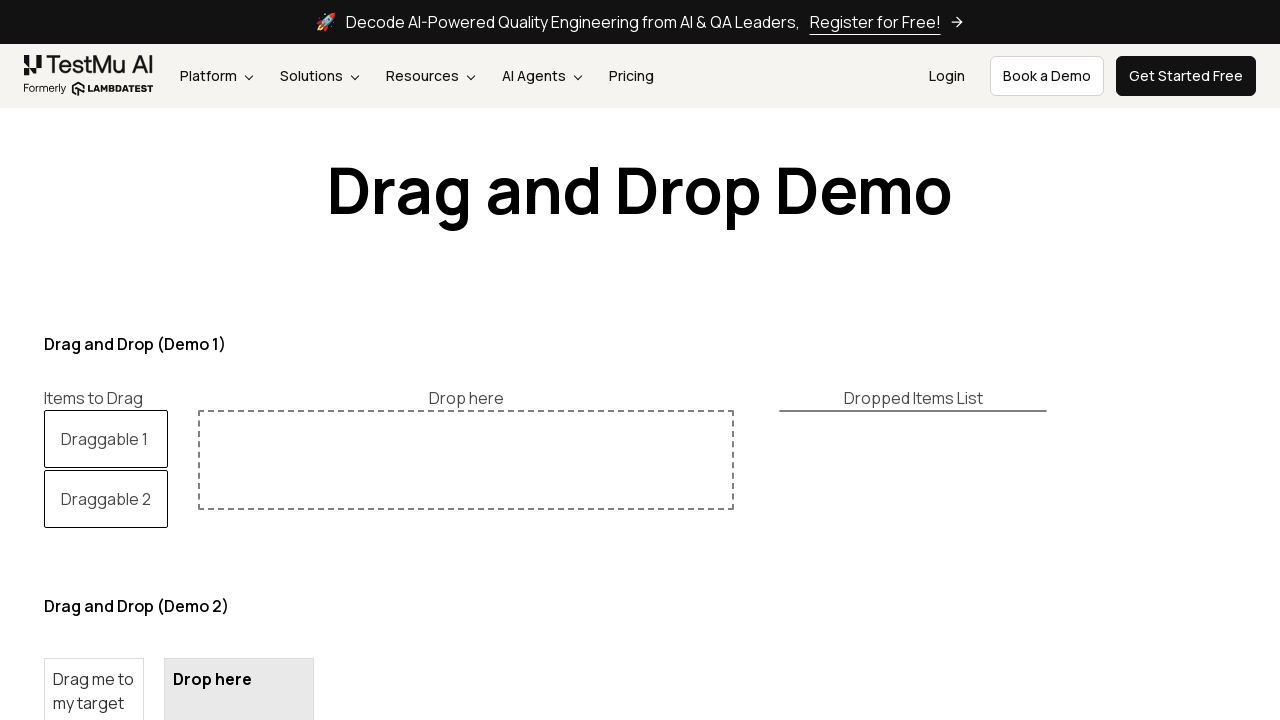

Located first draggable element with text 'Draggable 1'
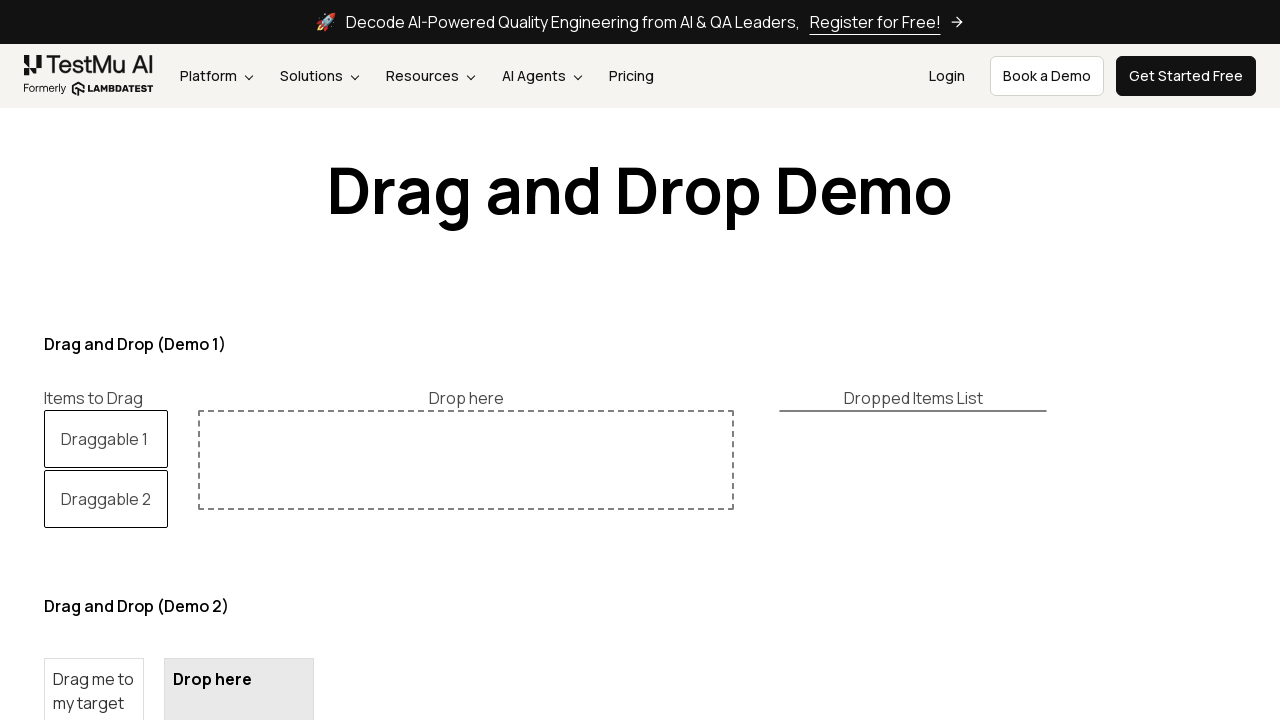

Retrieved bounding box of first draggable element
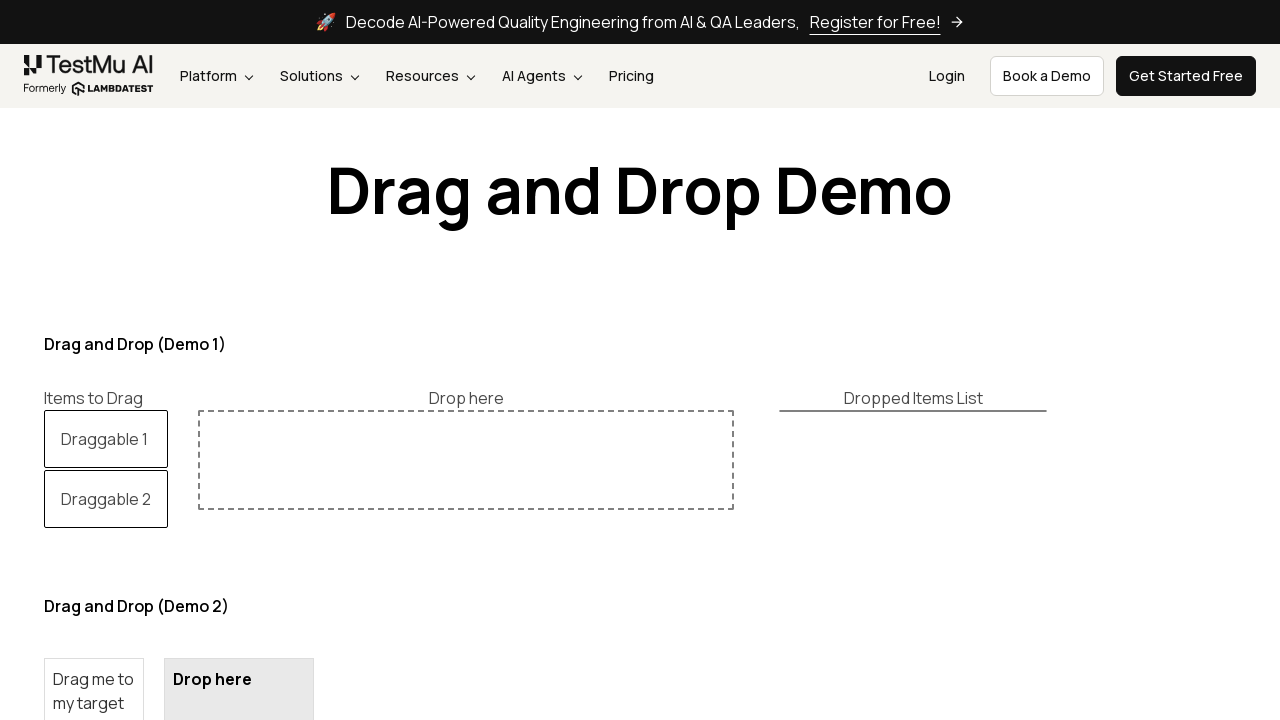

Moved mouse to center of first draggable element at (106, 439)
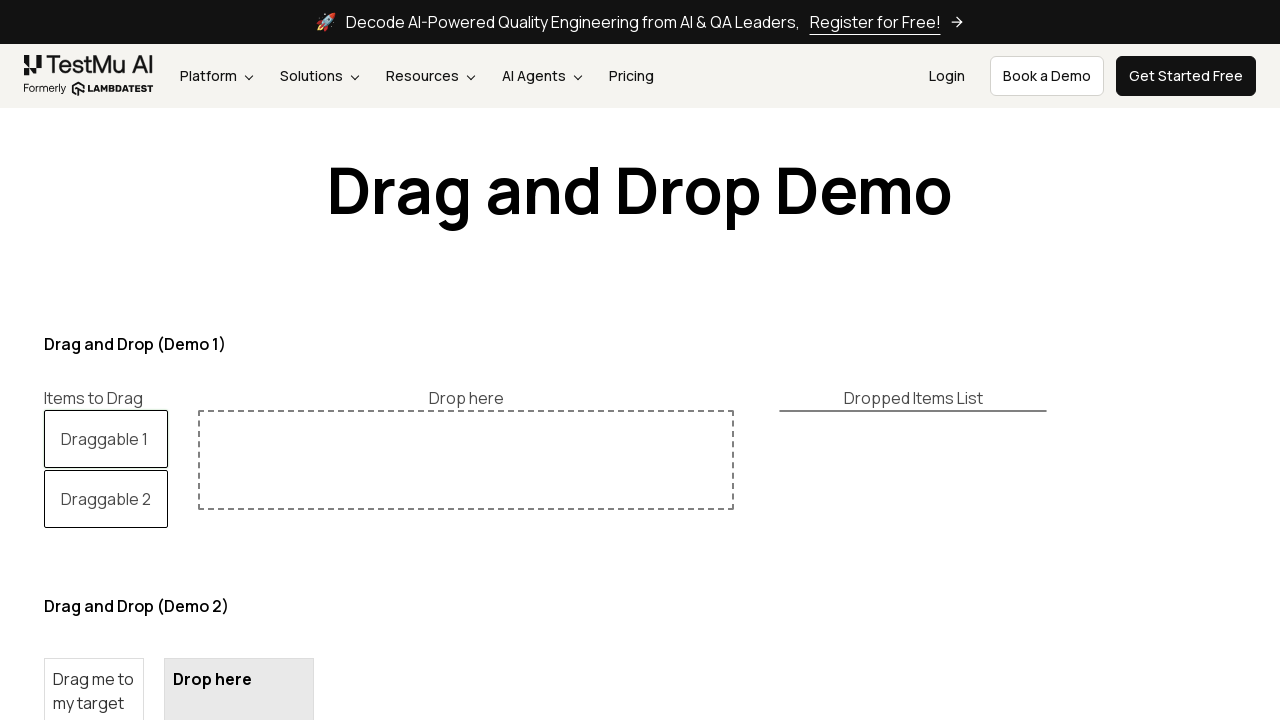

Pressed mouse button down on first draggable element at (106, 439)
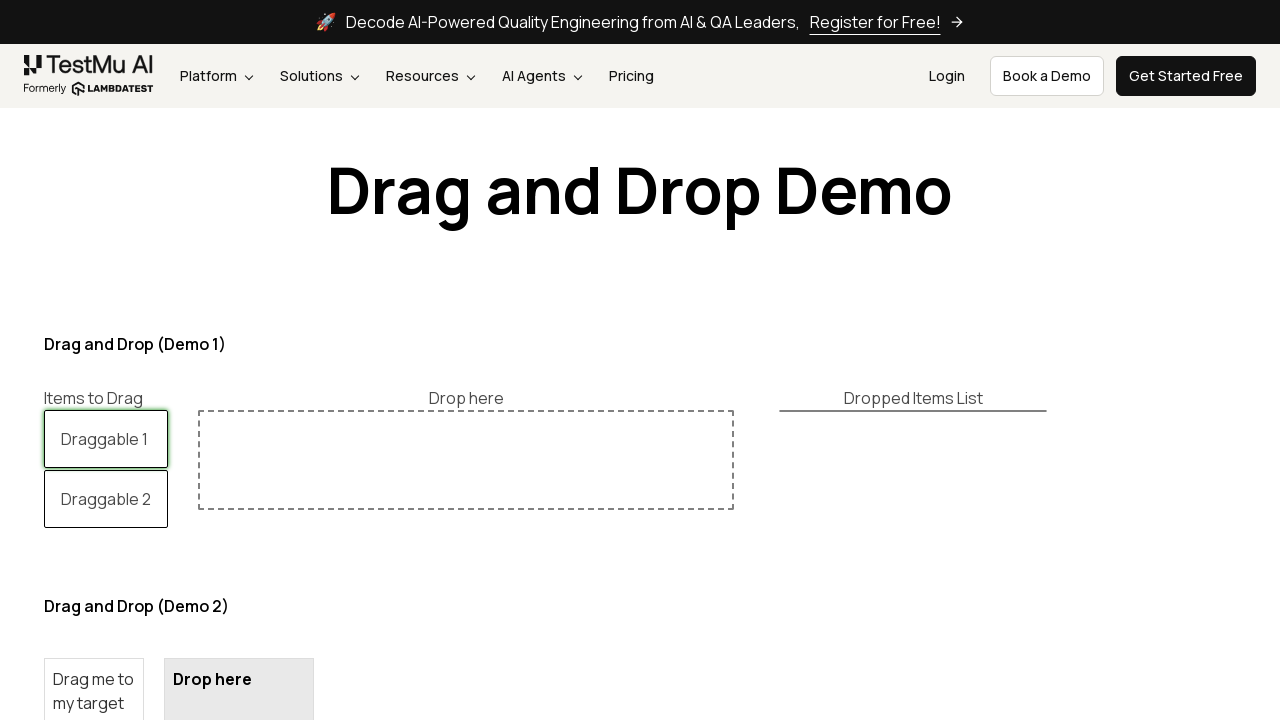

Dragged first element 90 pixels to the right at (196, 439)
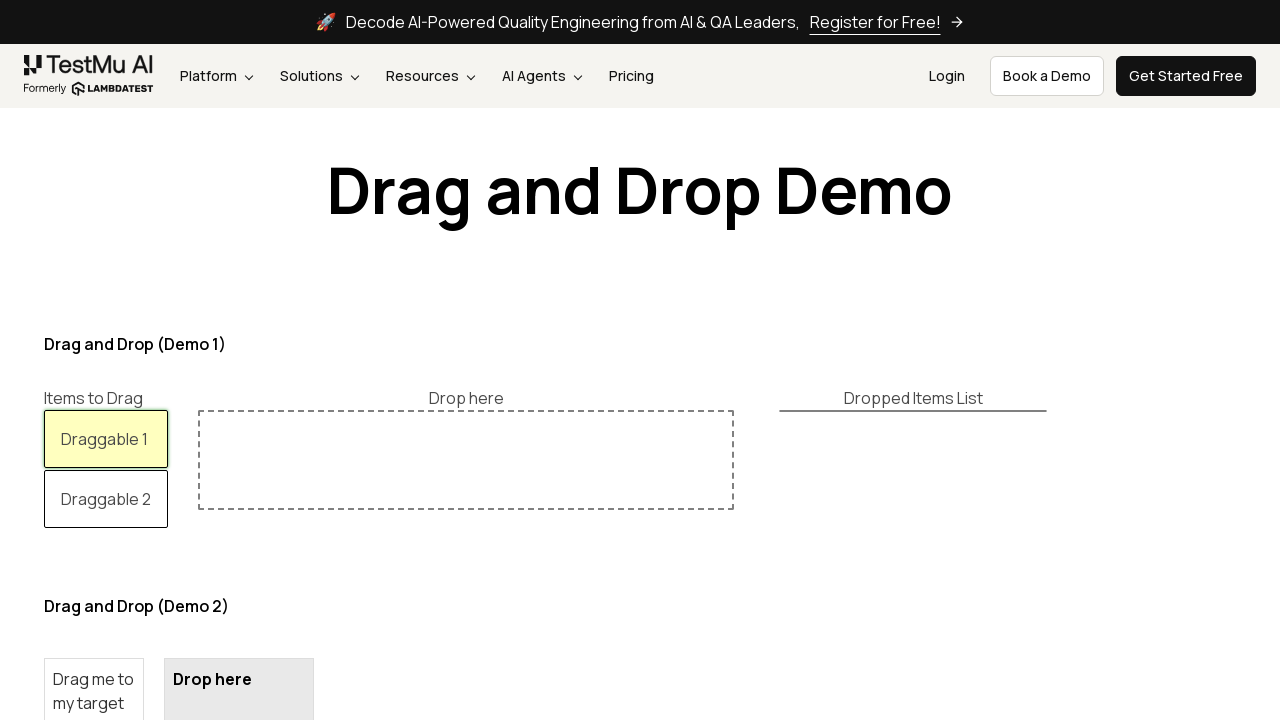

Released mouse button to complete drag of first element at (196, 439)
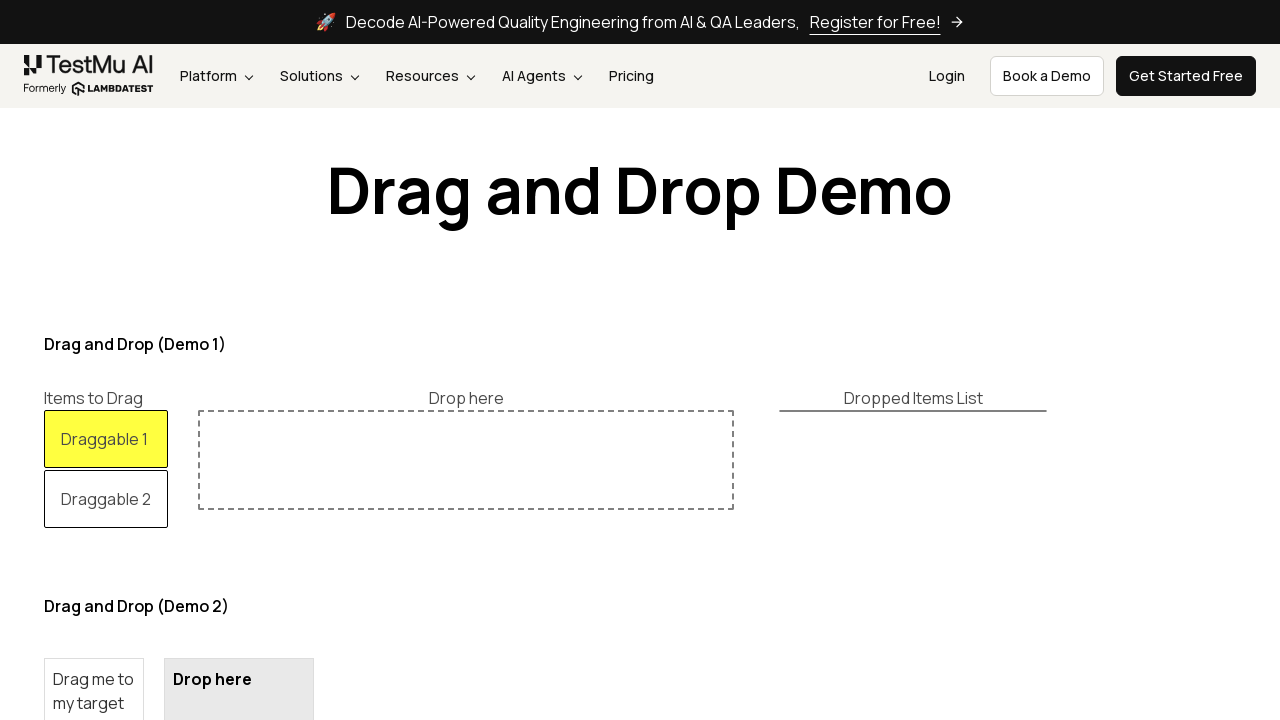

Located second draggable element with text 'Draggable 2'
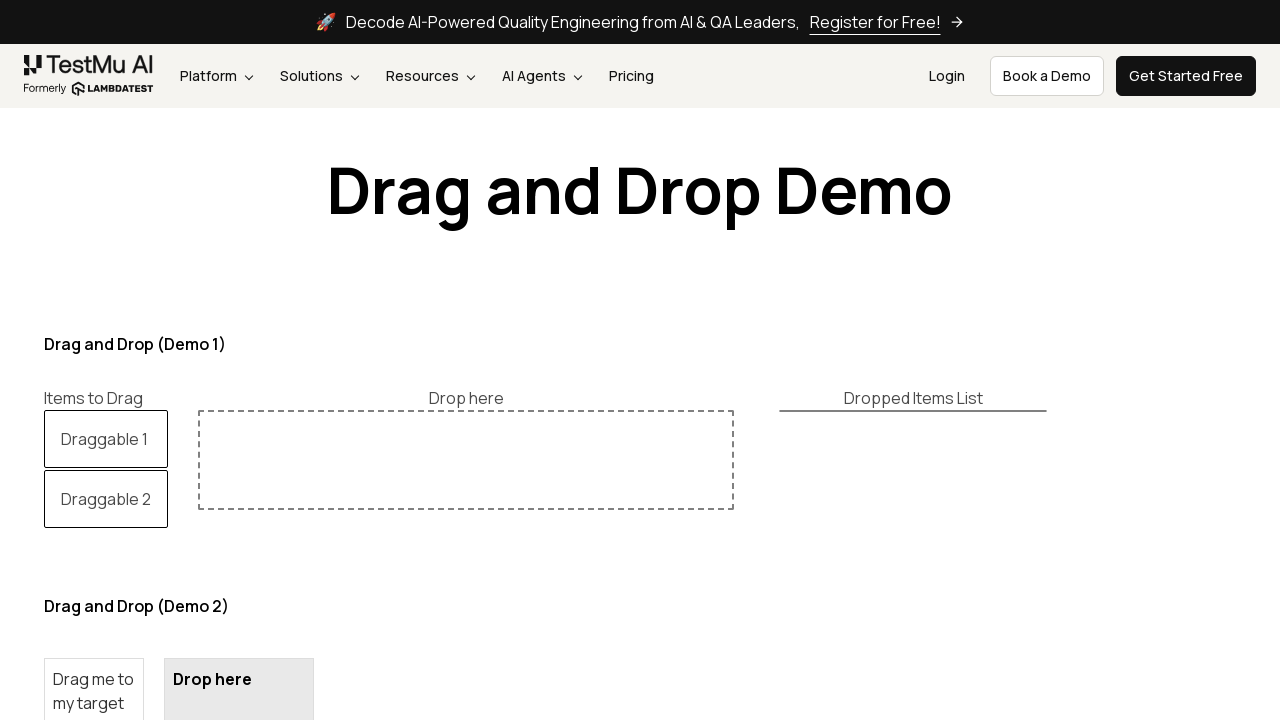

Retrieved bounding box of second draggable element
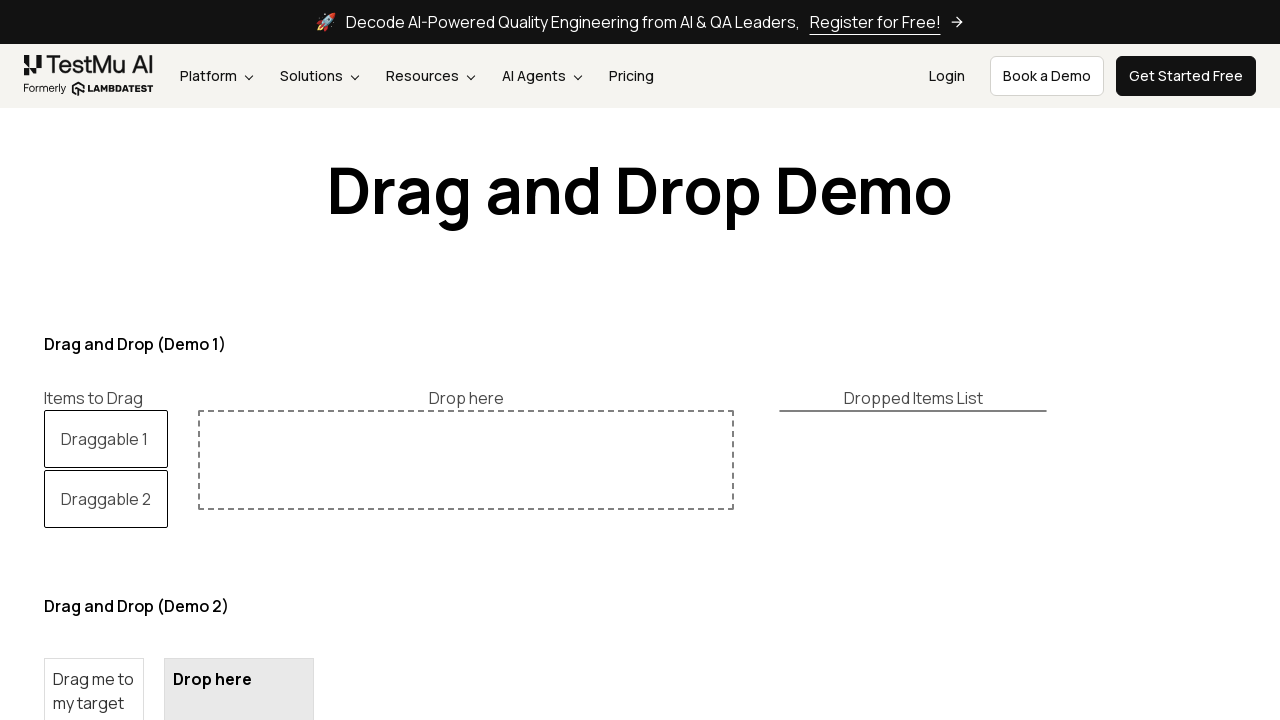

Moved mouse to center of second draggable element at (106, 499)
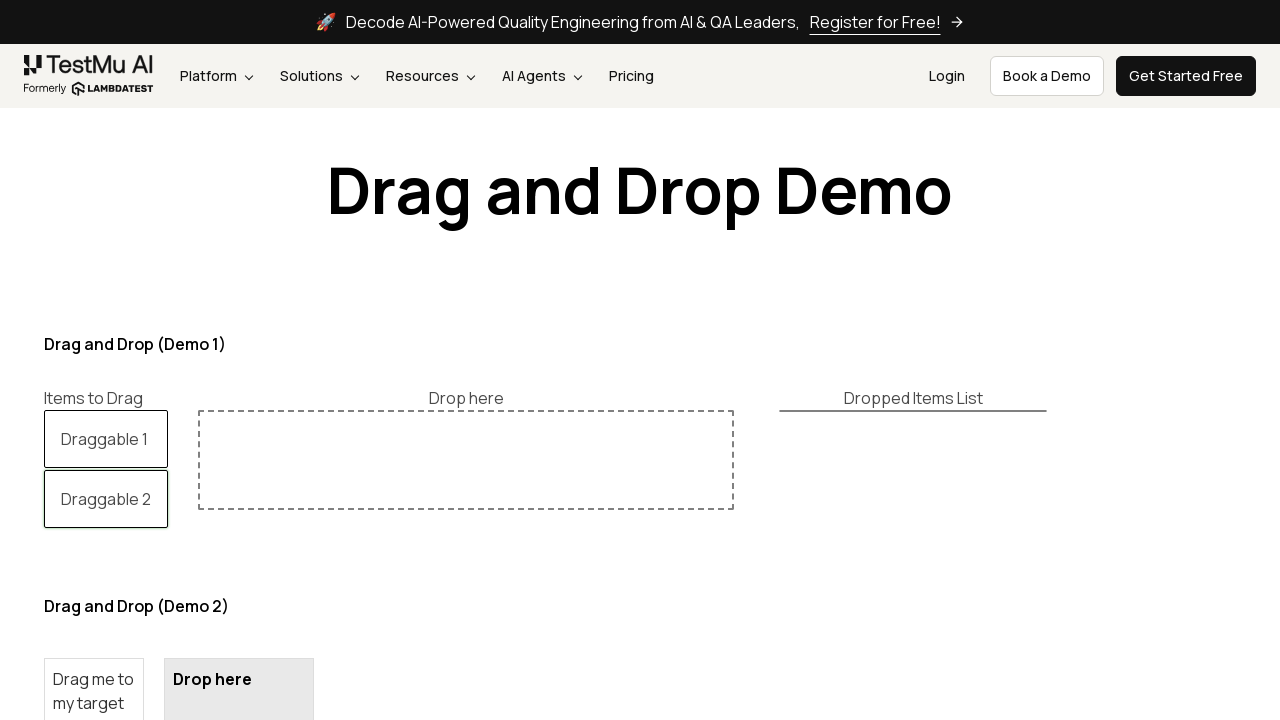

Pressed mouse button down on second draggable element at (106, 499)
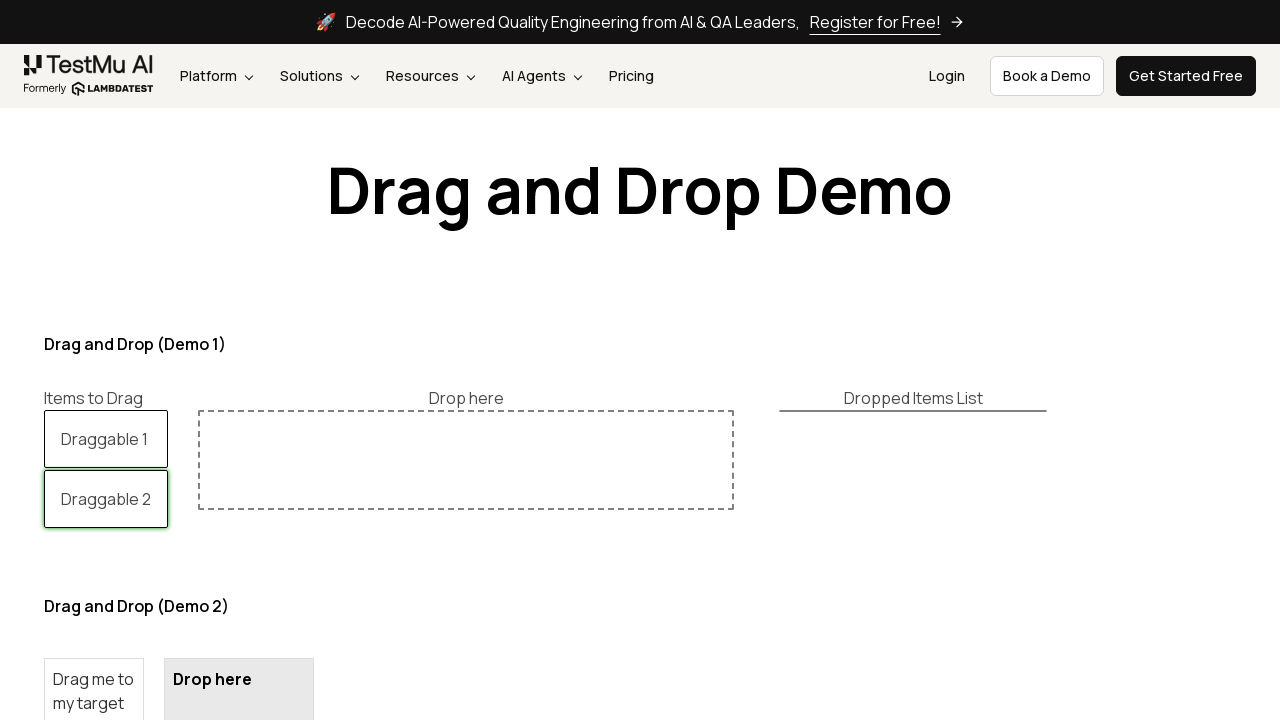

Dragged second element 90 pixels to the right at (196, 499)
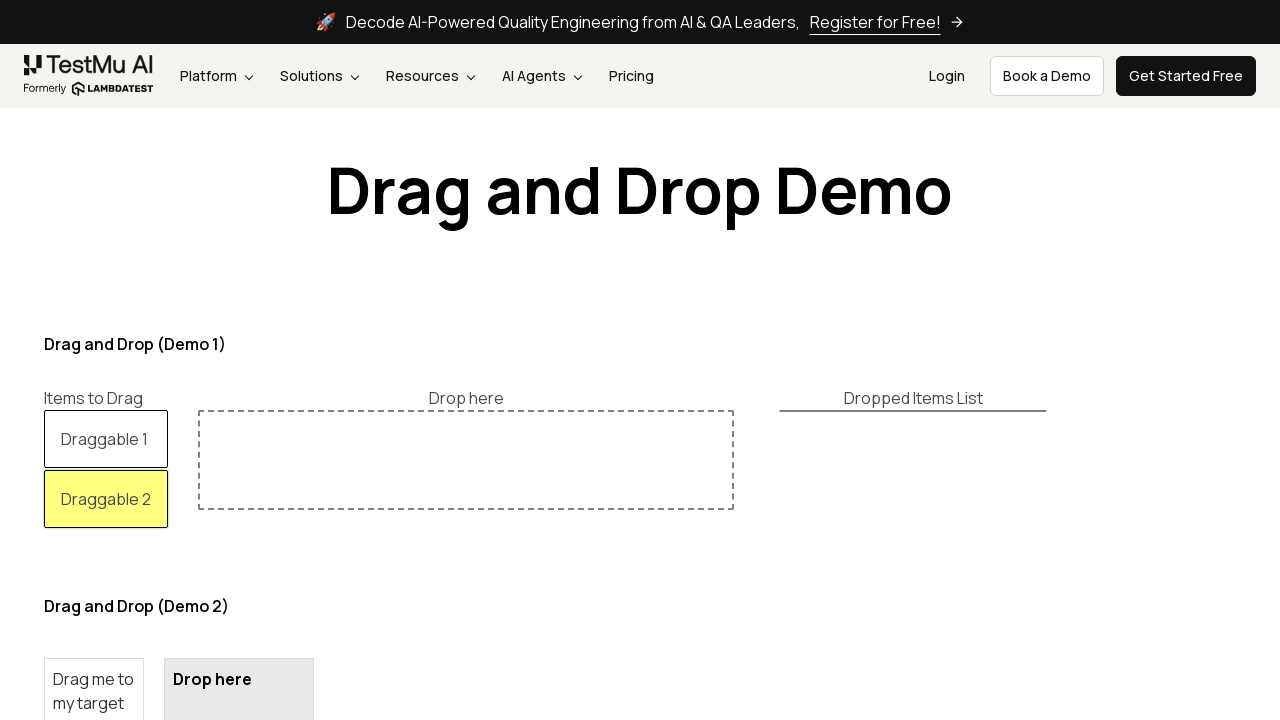

Released mouse button to complete drag of second element at (196, 499)
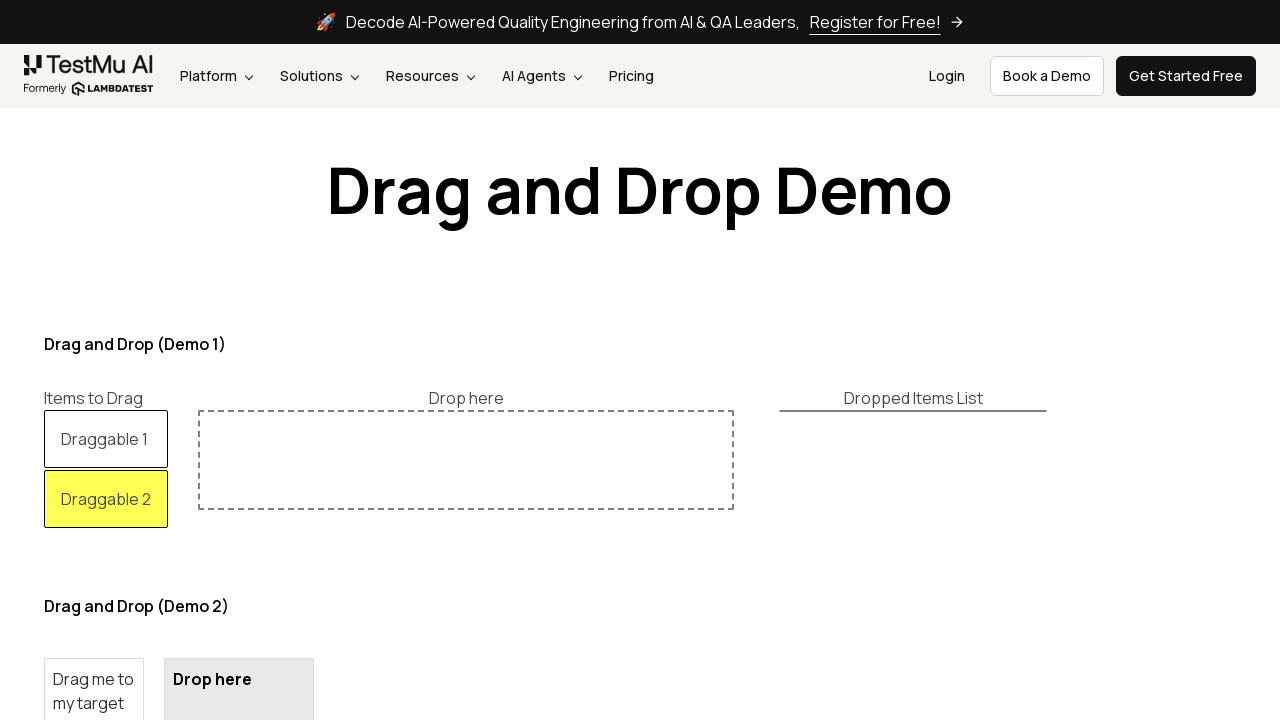

Waited 3 seconds for dragged elements to settle
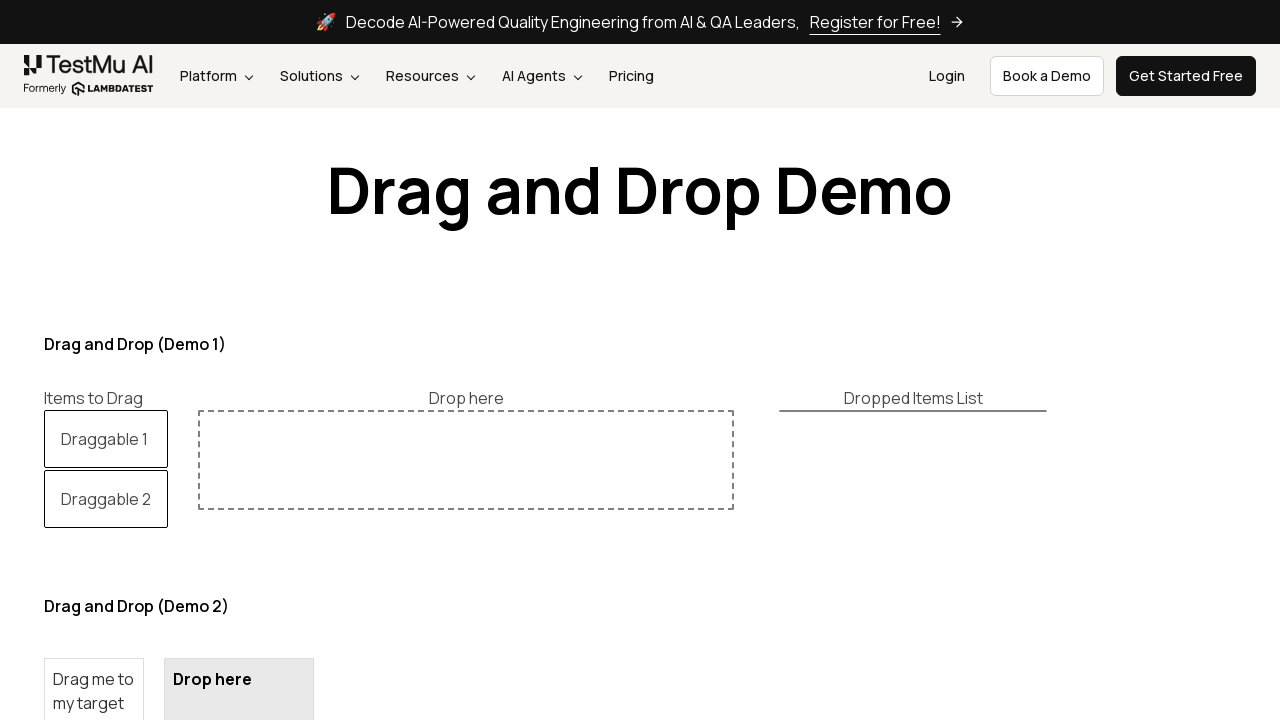

Located main draggable element with id 'draggable'
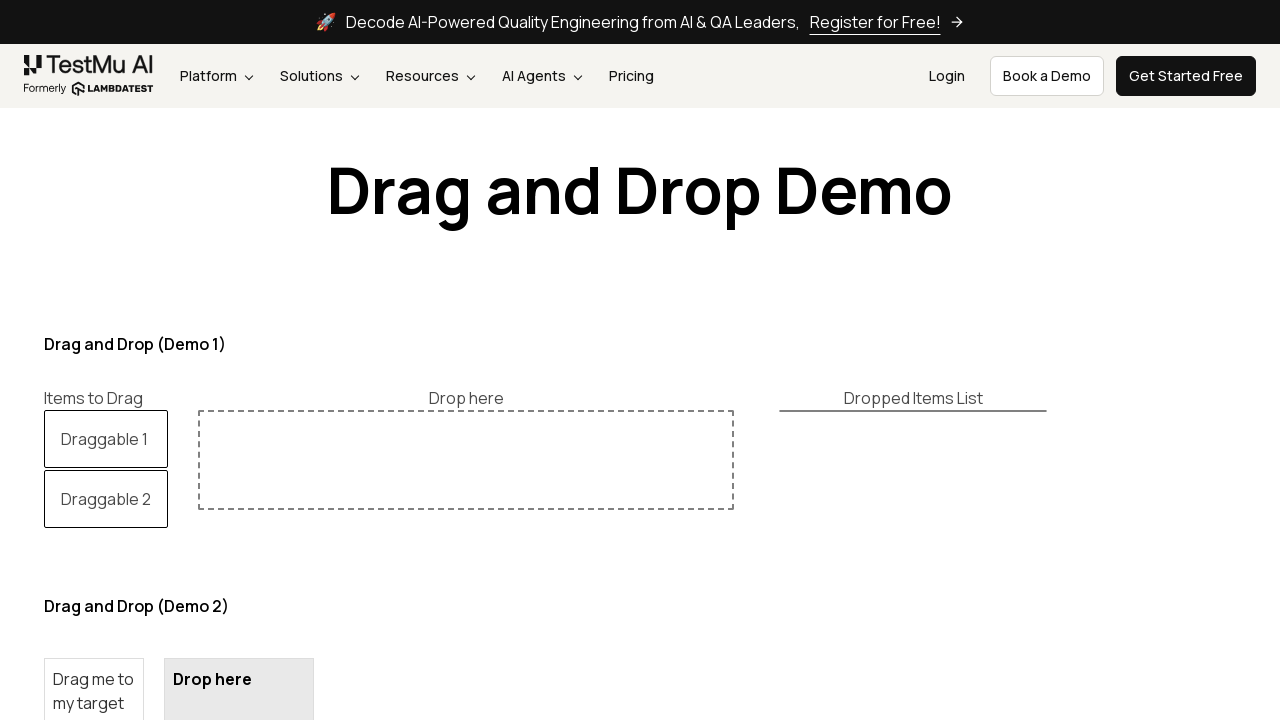

Retrieved bounding box of main draggable element
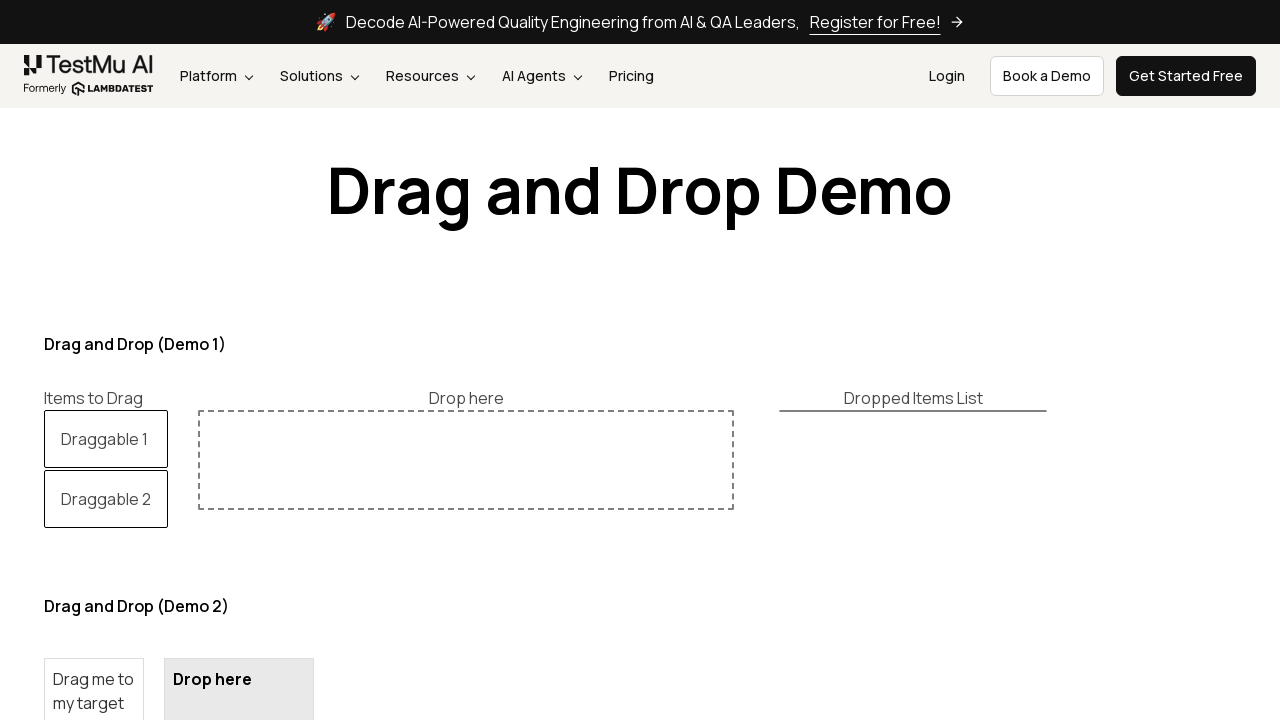

Moved mouse to center of main draggable element at (94, 708)
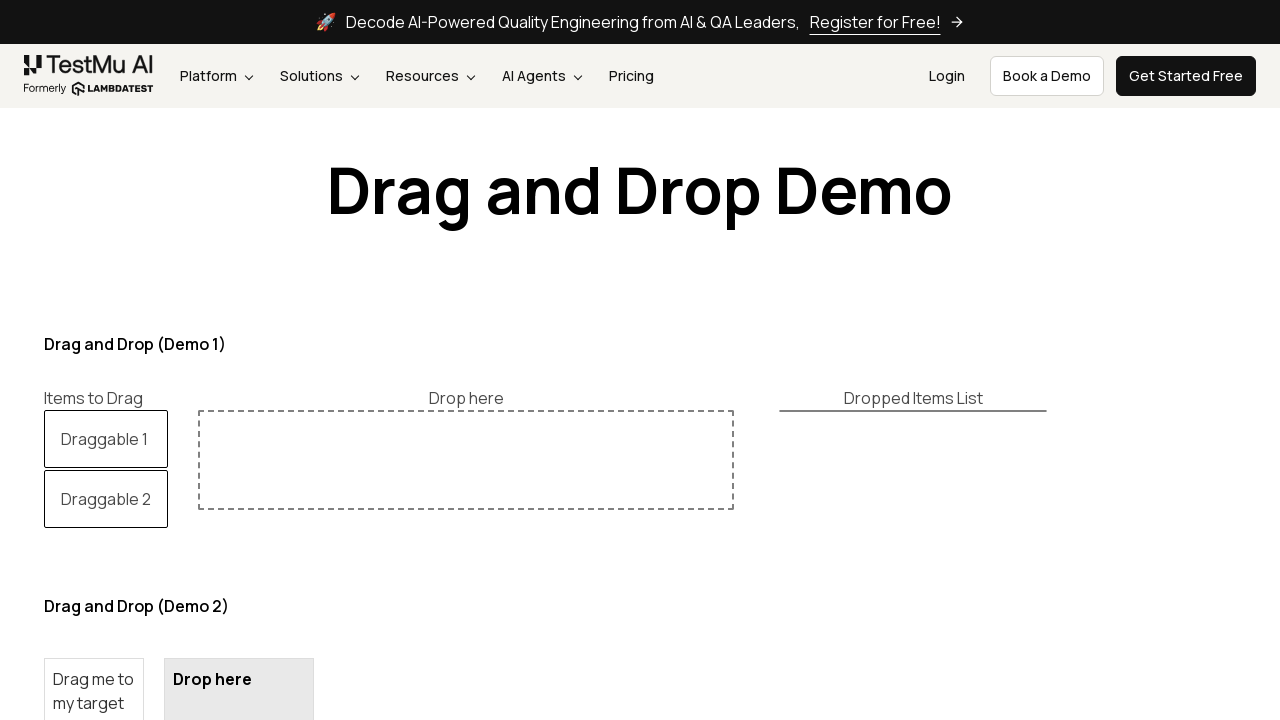

Pressed mouse button down on main draggable element at (94, 708)
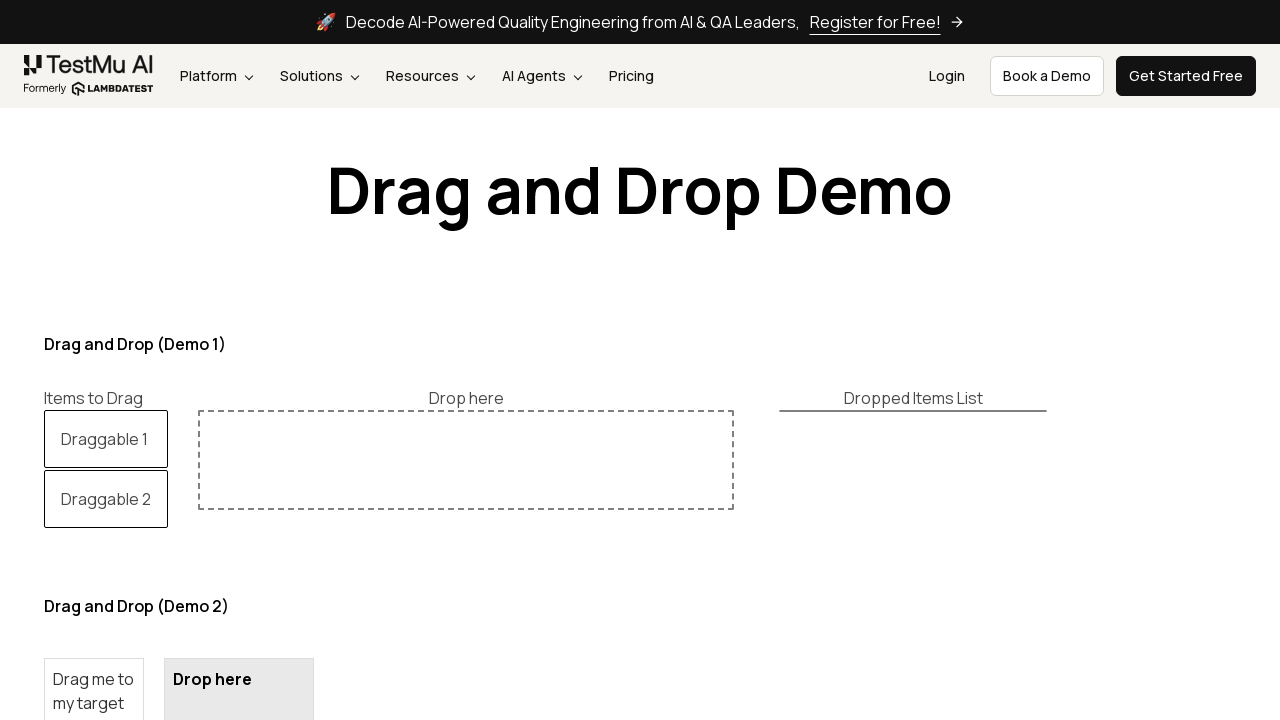

Dragged main element 200 pixels right and 500 pixels up at (294, 208)
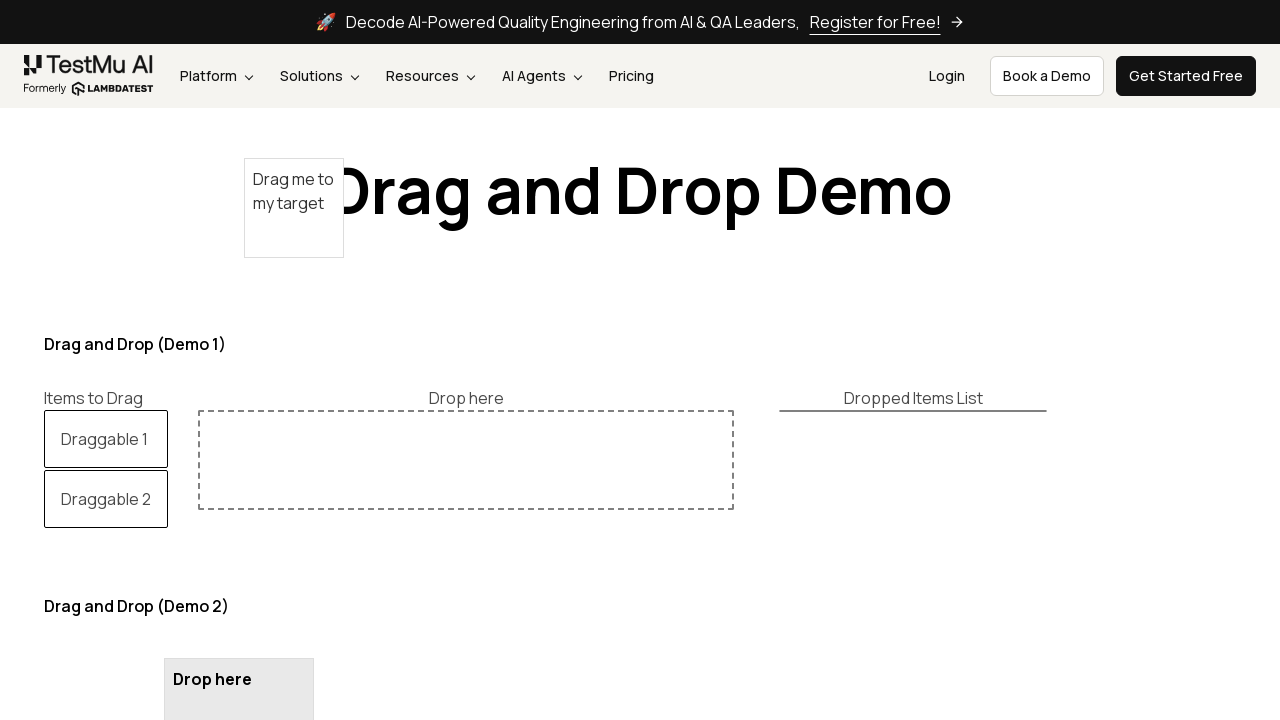

Released mouse button to complete drag of main element at (294, 208)
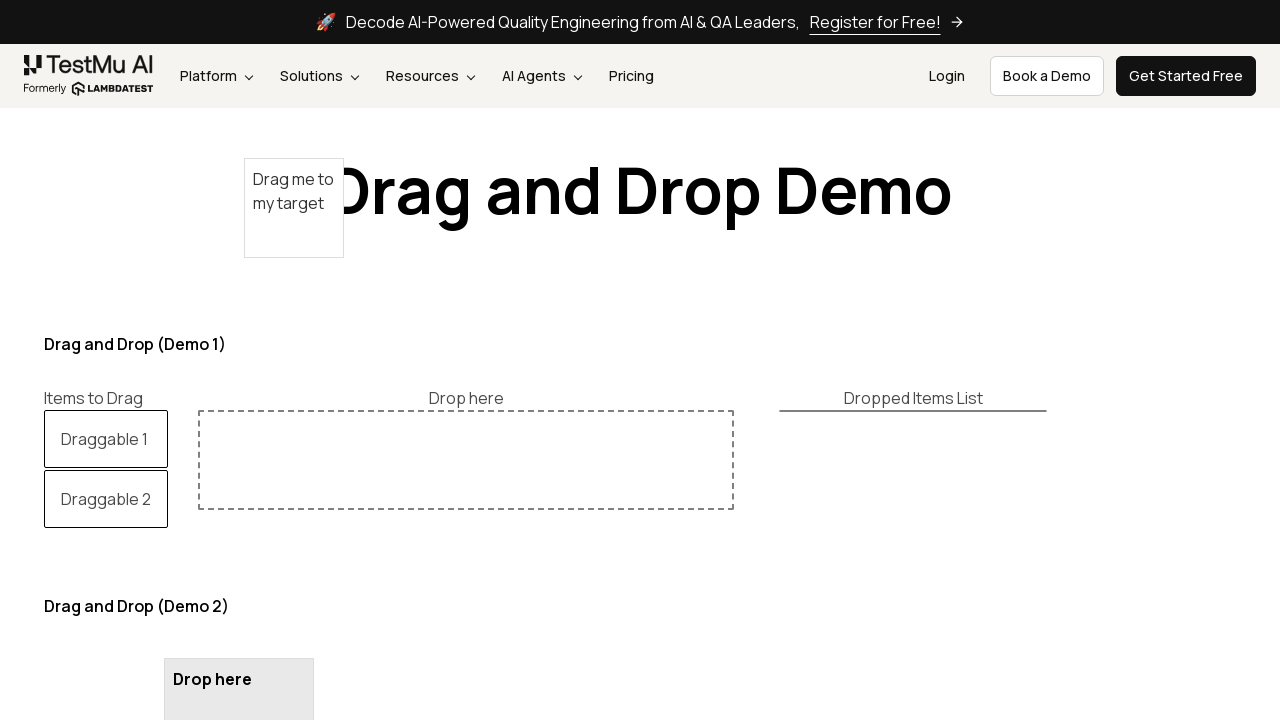

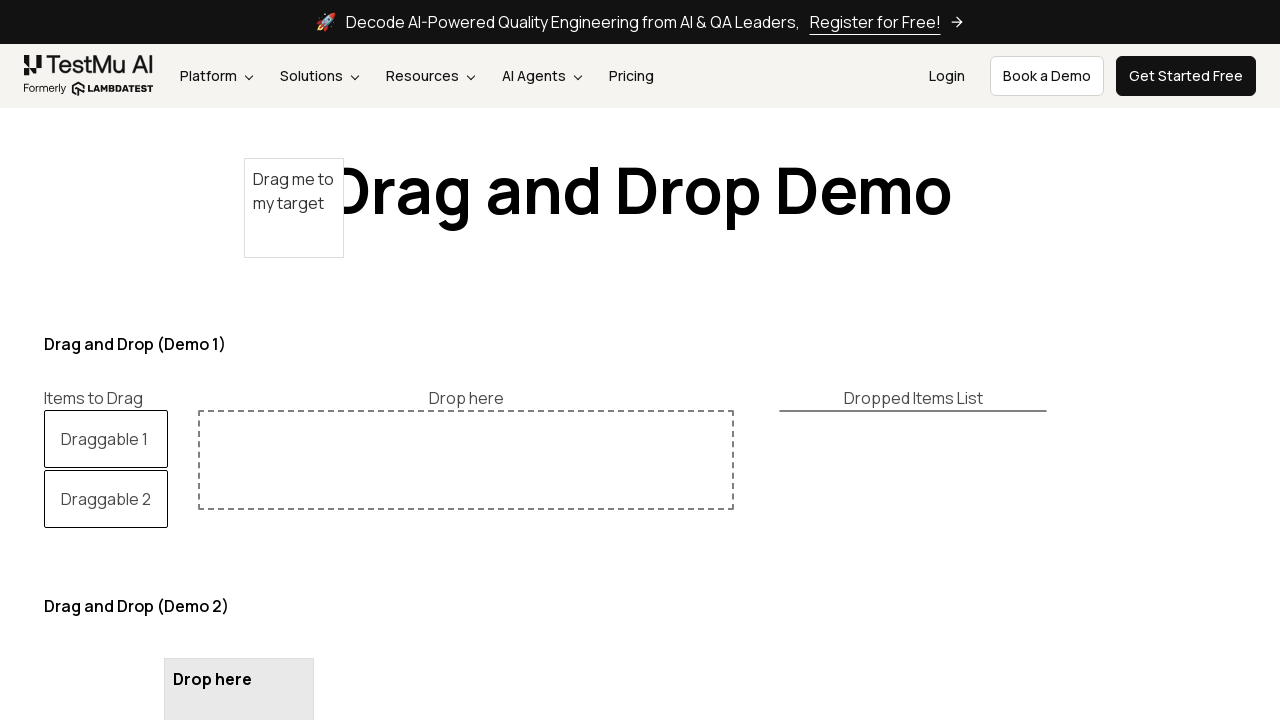